Tests single-select dropdown functionality by selecting different options using various methods (by value and visible text)

Starting URL: https://www.letskodeit.com/practice

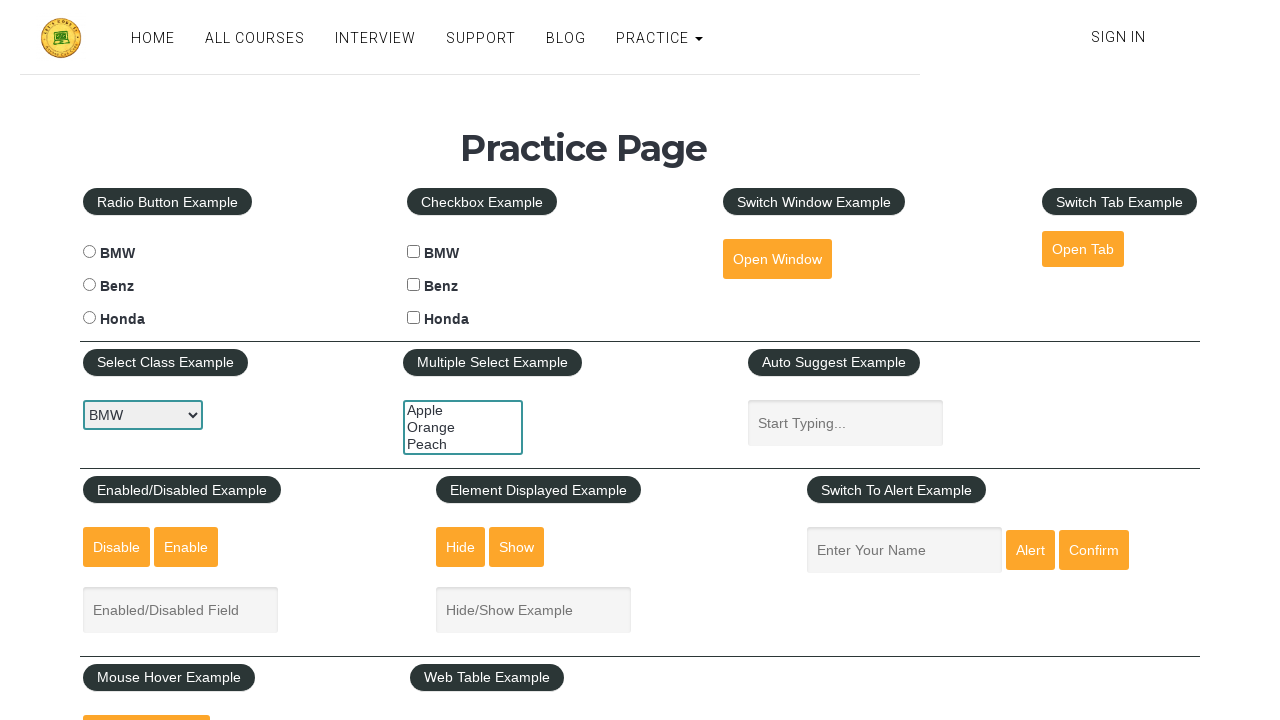

Located the car select dropdown element
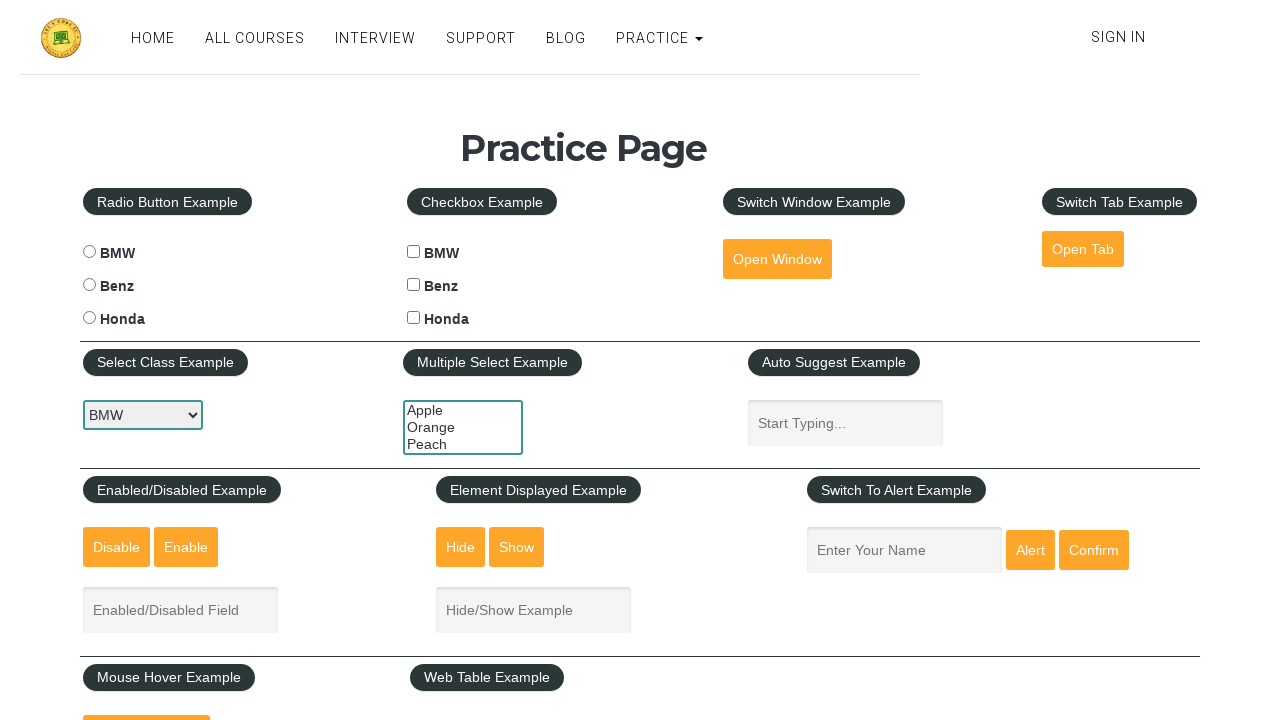

Selected 'benz' option by value from dropdown on #carselect
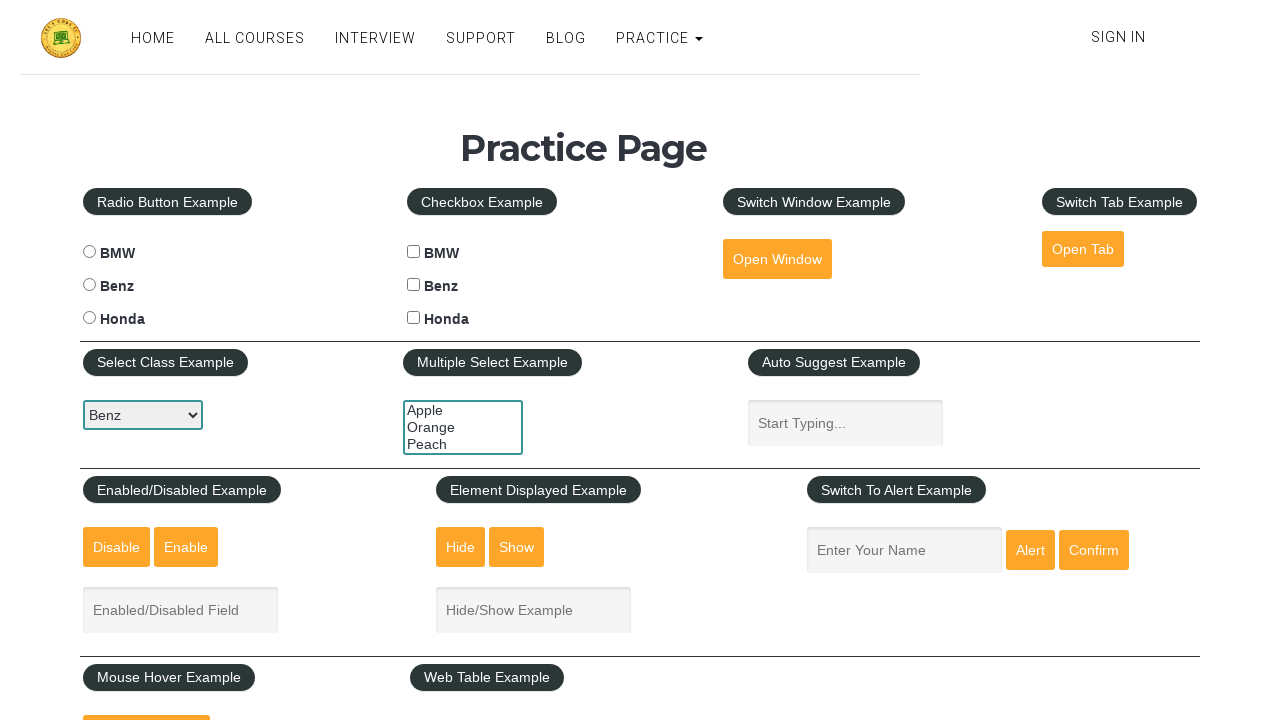

Selected 'Honda' option by visible text from dropdown on #carselect
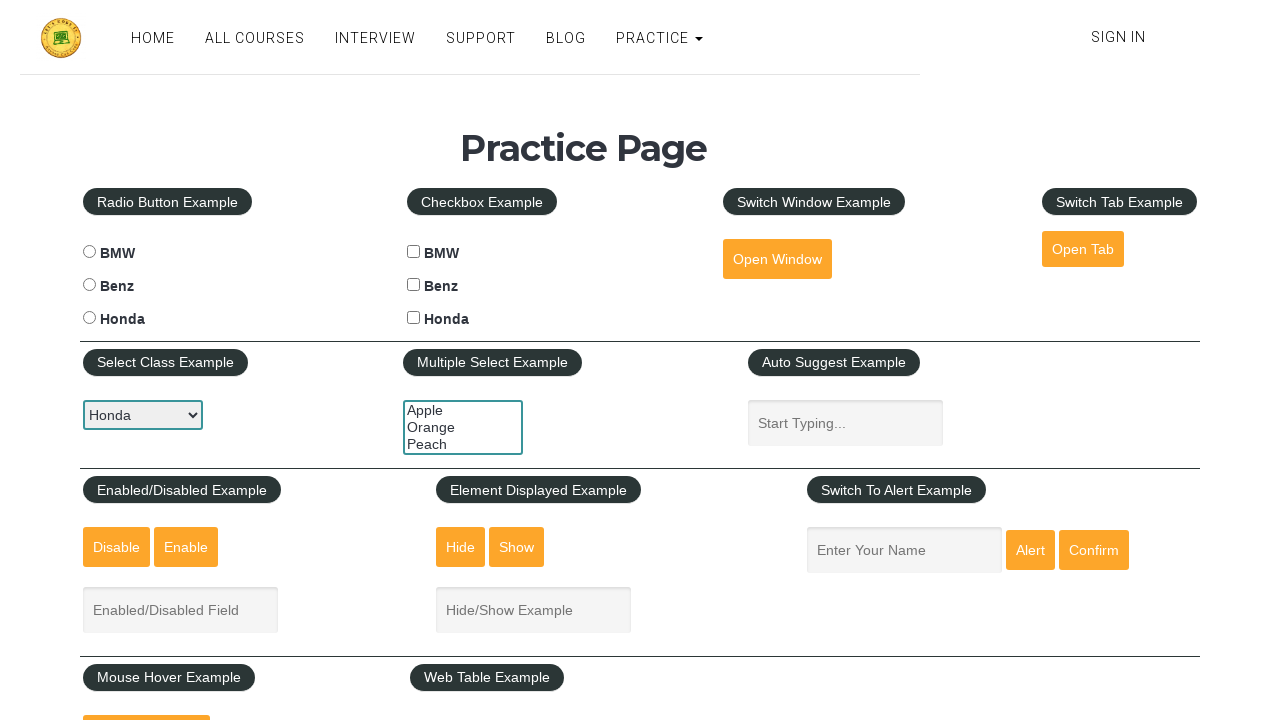

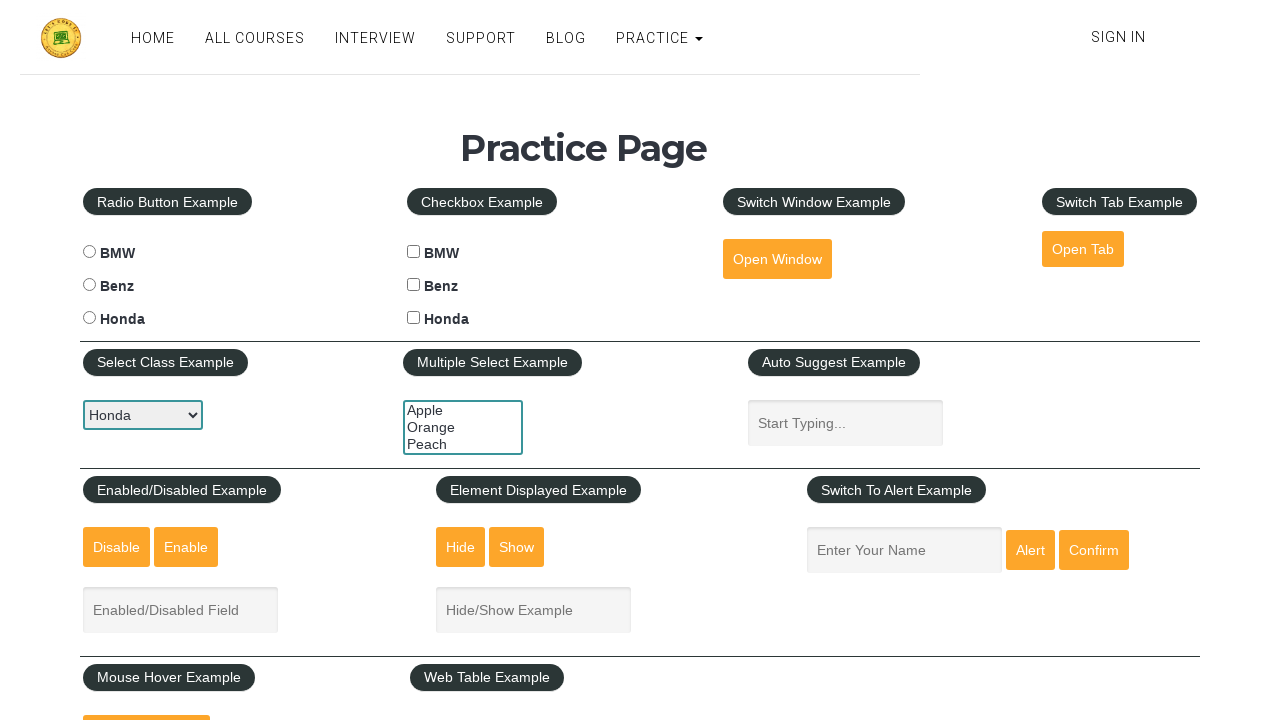